Navigates through McDonald's Taiwan nutrition calculator page, clicking on product category cards to view product details and then navigating back to the main listing.

Starting URL: https://www.mcdonalds.com/tw/zh-tw/sustainability/good-food/nutrition-calculator.html

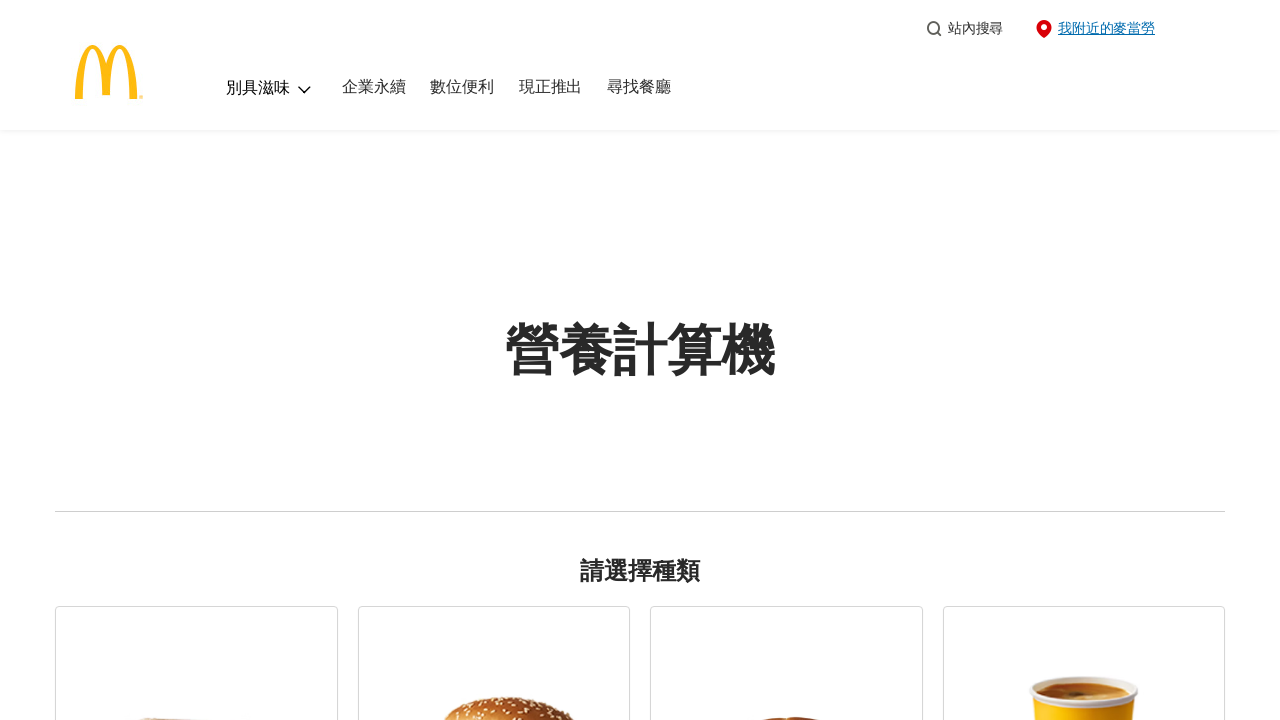

Waited for product cards to load on nutrition calculator page
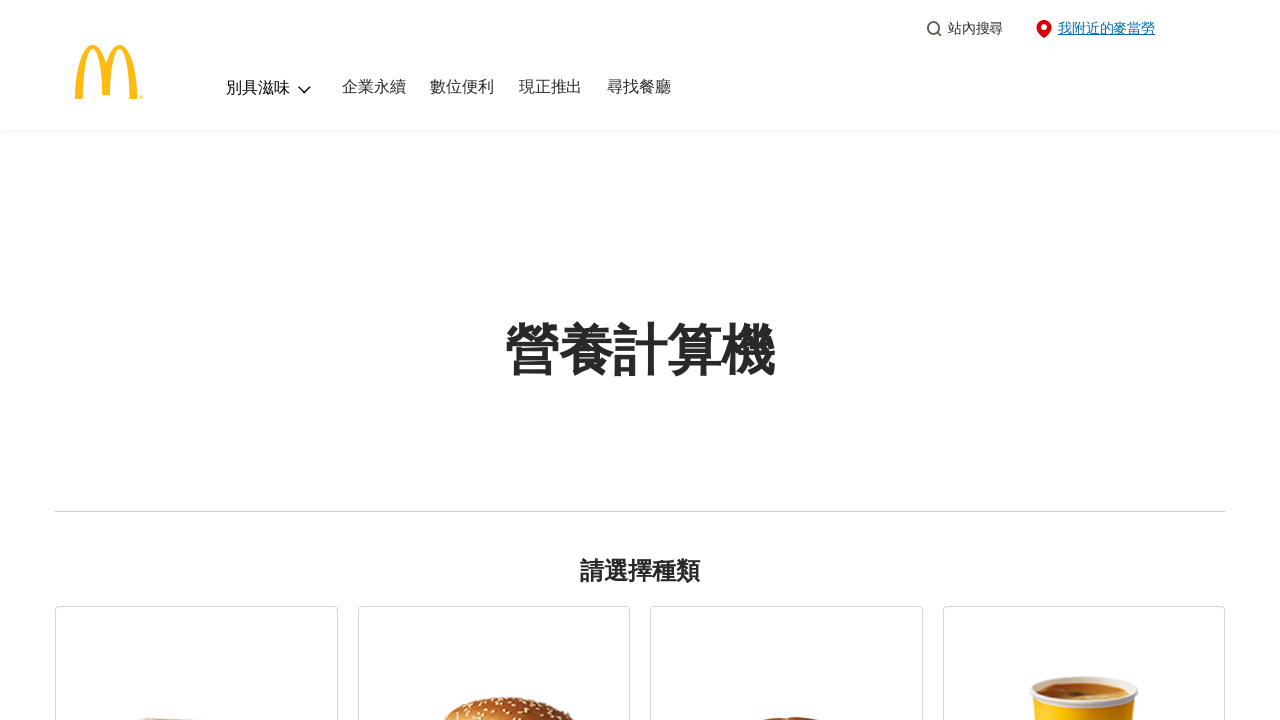

Retrieved product card count: 6 cards found
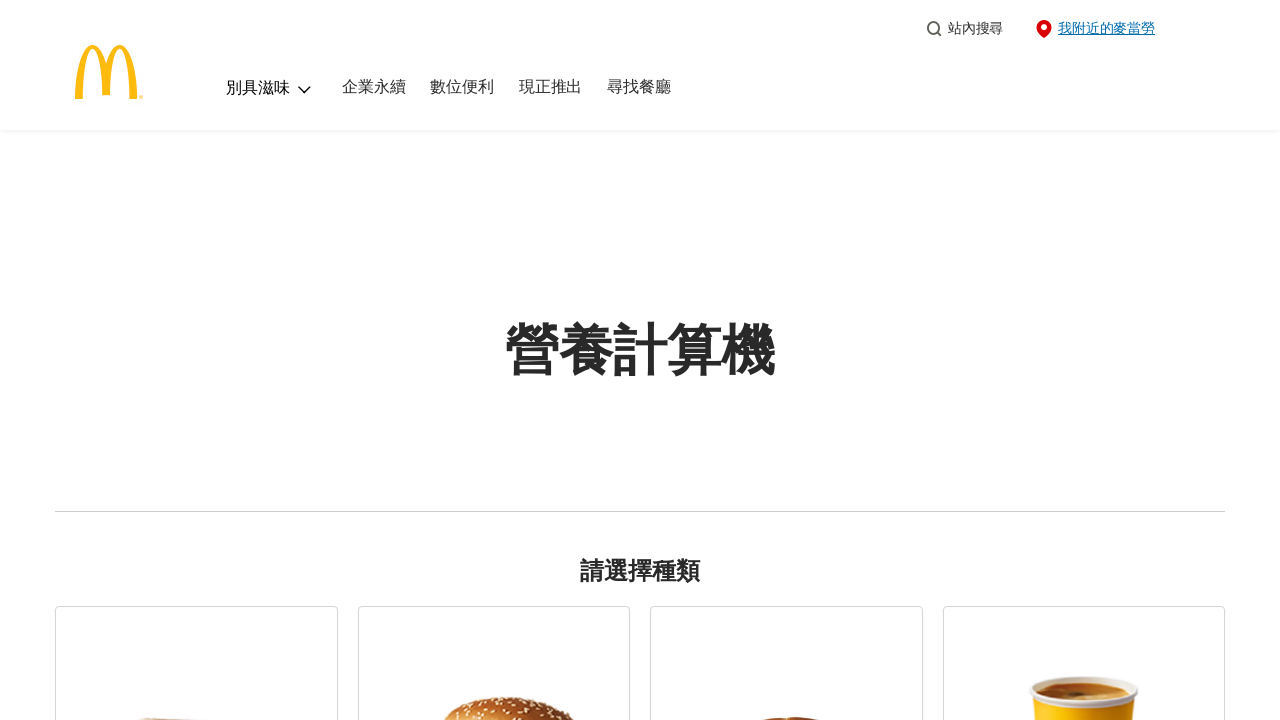

Clicked product card #1 button at (196, 546) on li.cmp-product-card >> nth=0 >> button
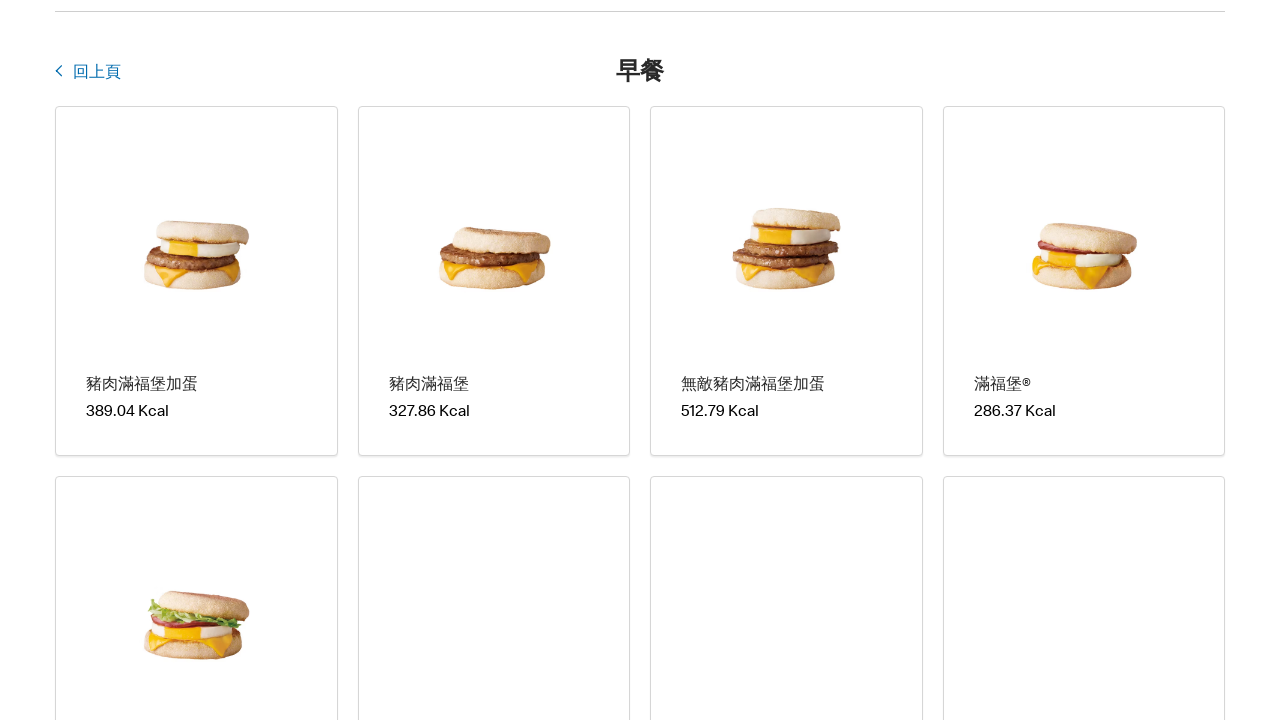

Product detail list loaded for card #1
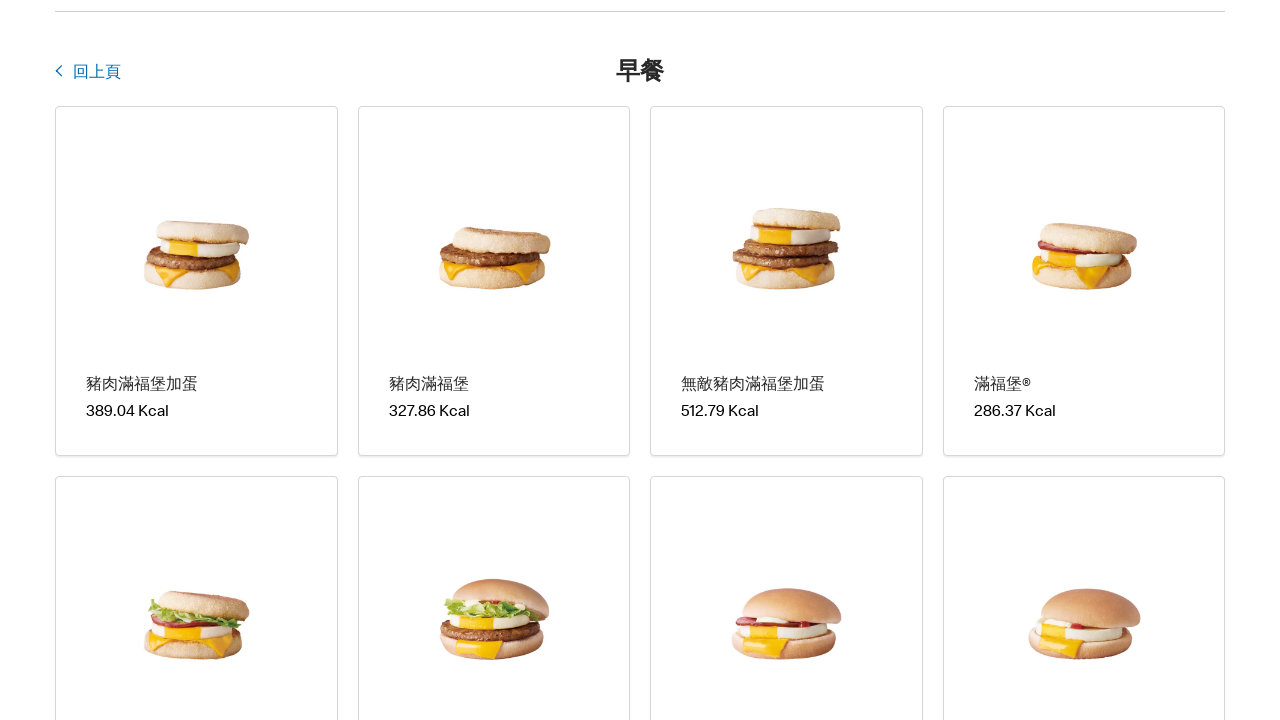

Product items displayed in detail list for card #1
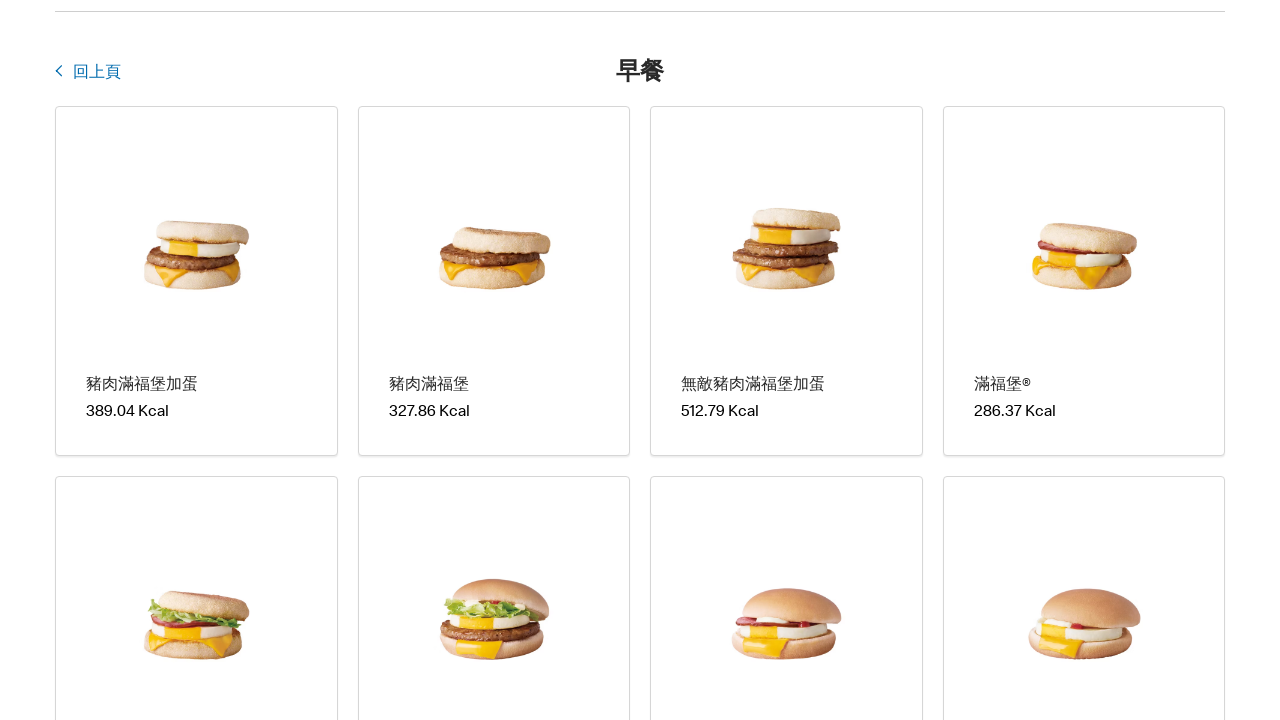

Clicked back button to return from product card #1 at (92, 74) on button.cmp-product-card-layout__navigate-button
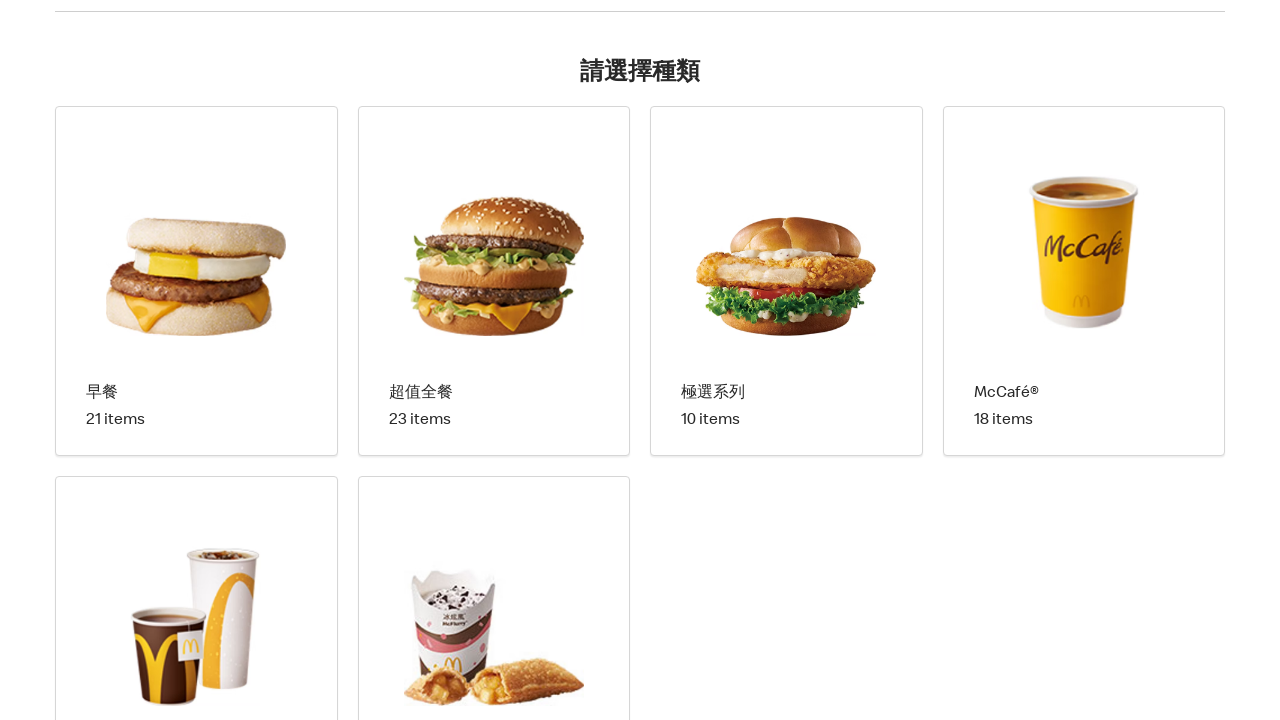

Returned to main product listing after card #1
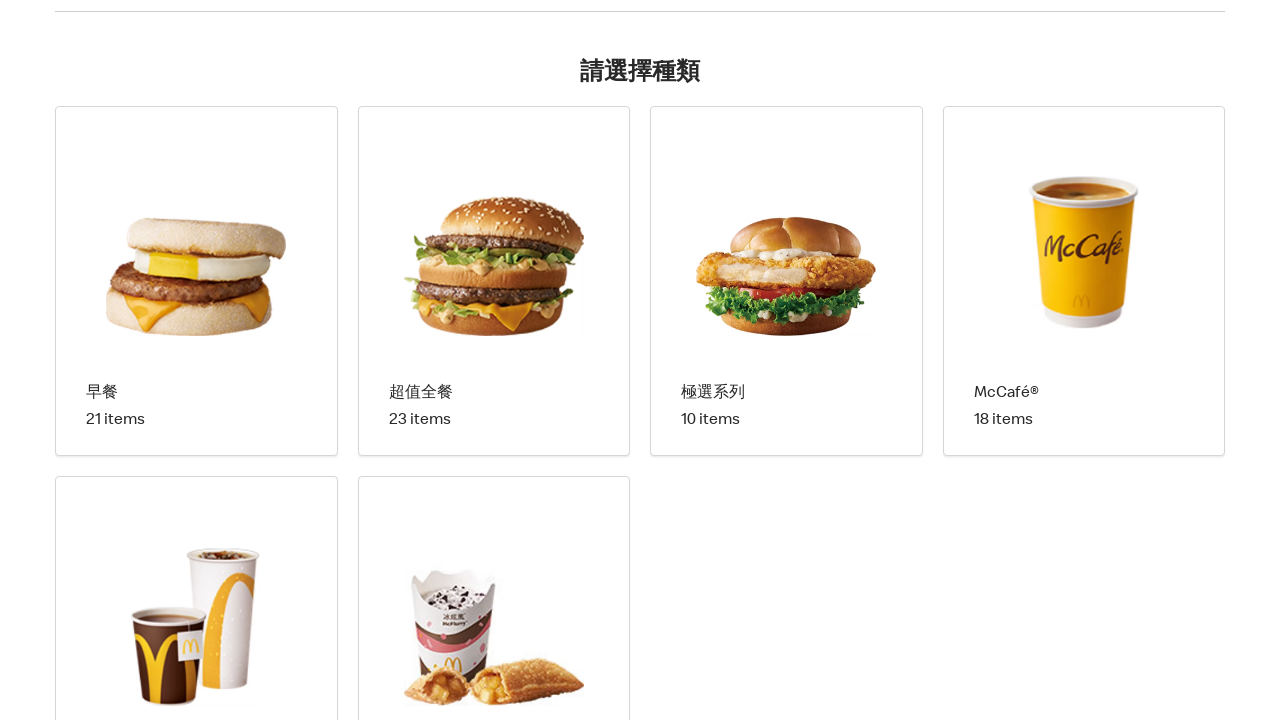

Clicked product card #2 button at (494, 281) on li.cmp-product-card >> nth=1 >> button
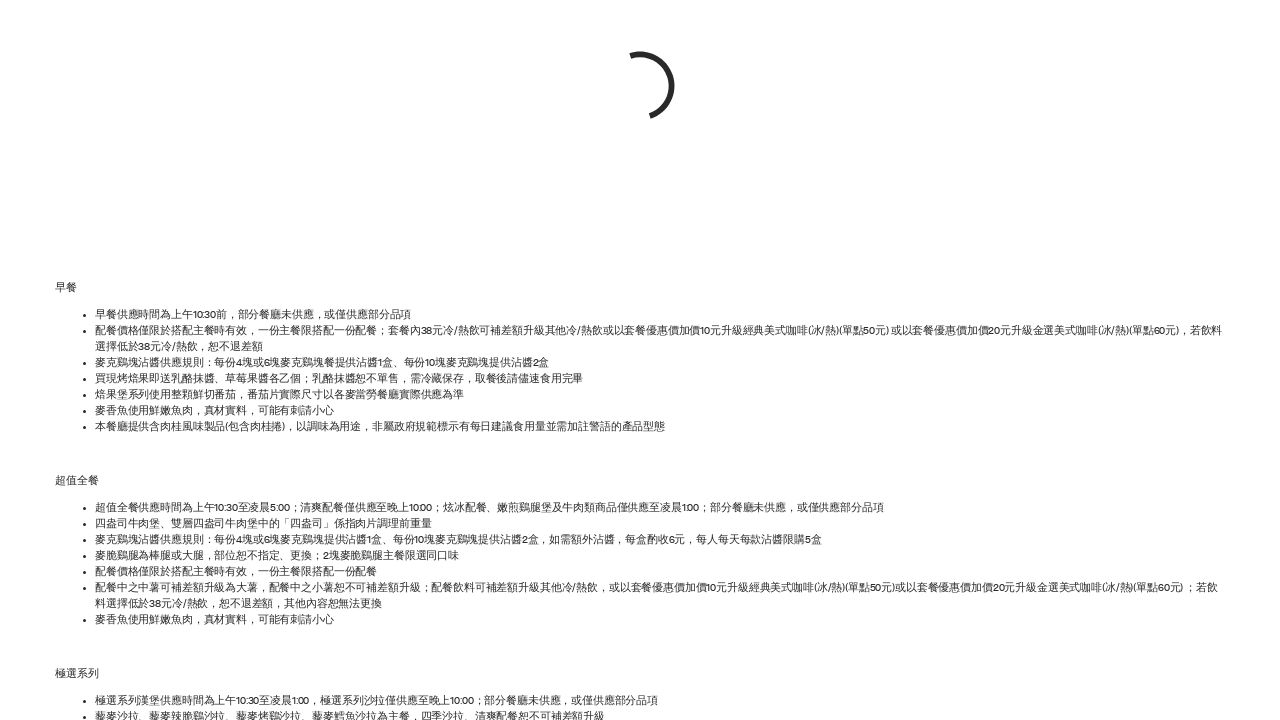

Product detail list loaded for card #2
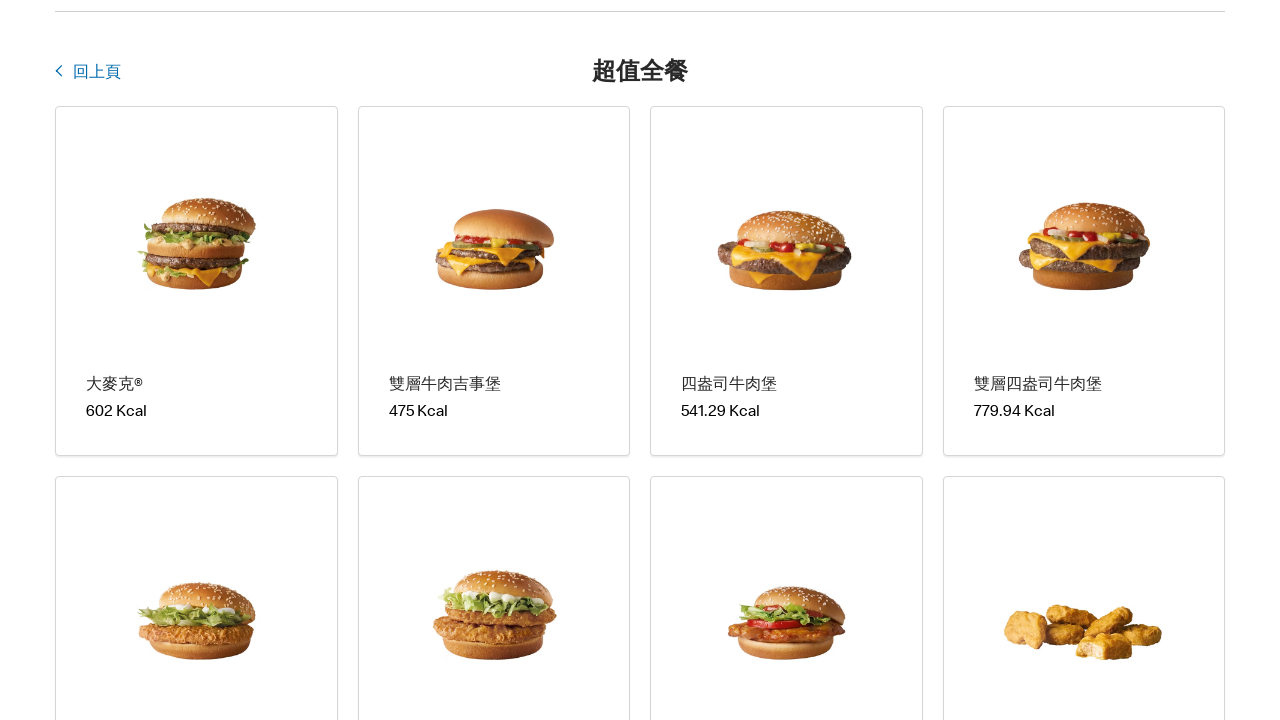

Product items displayed in detail list for card #2
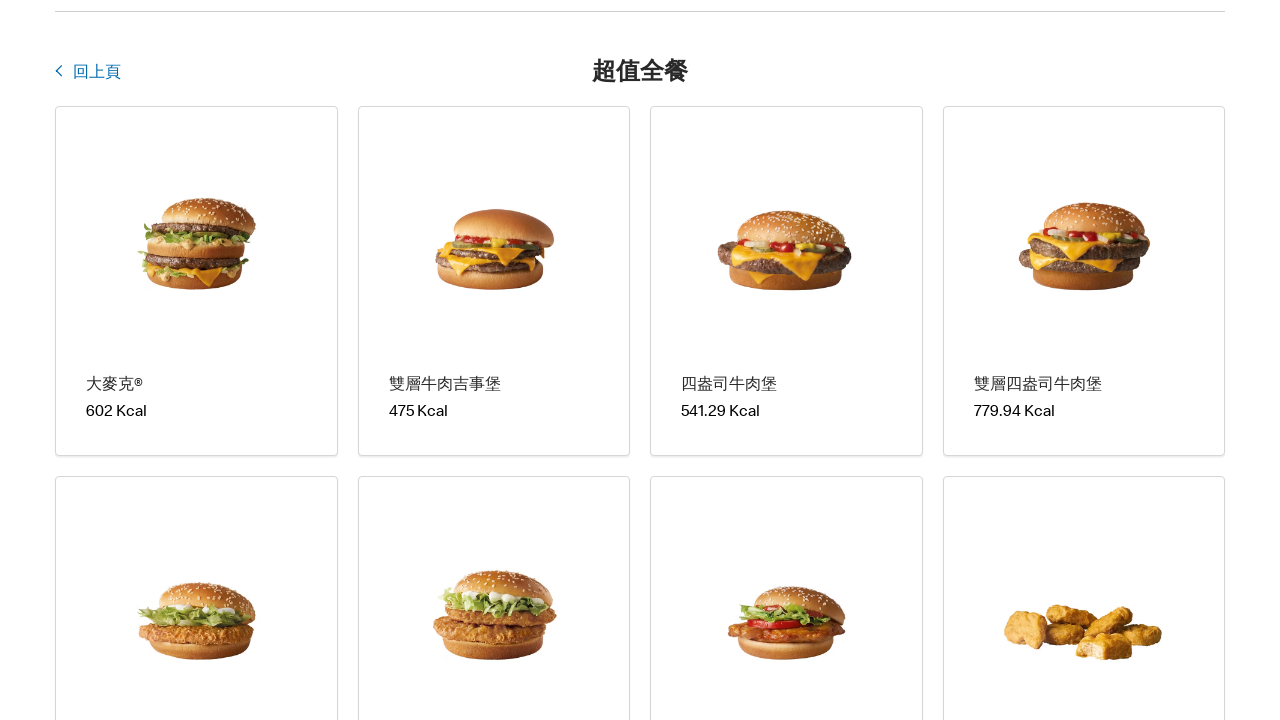

Clicked back button to return from product card #2 at (92, 74) on button.cmp-product-card-layout__navigate-button
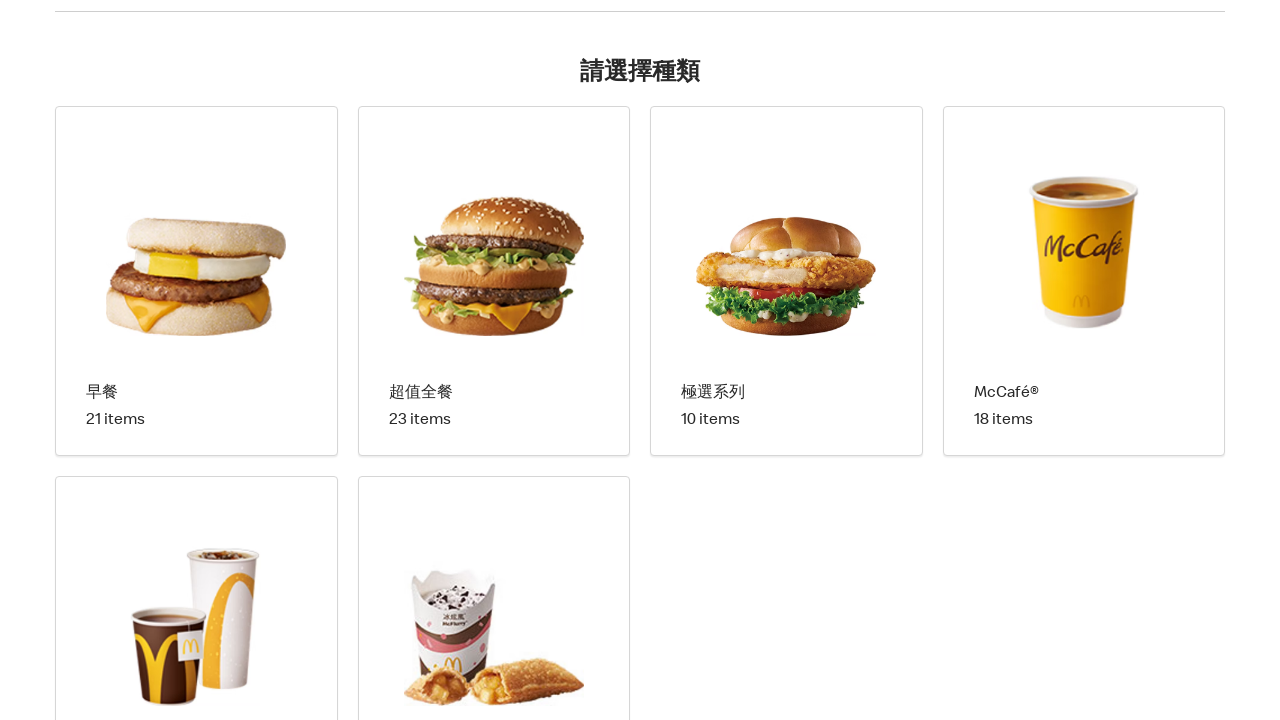

Returned to main product listing after card #2
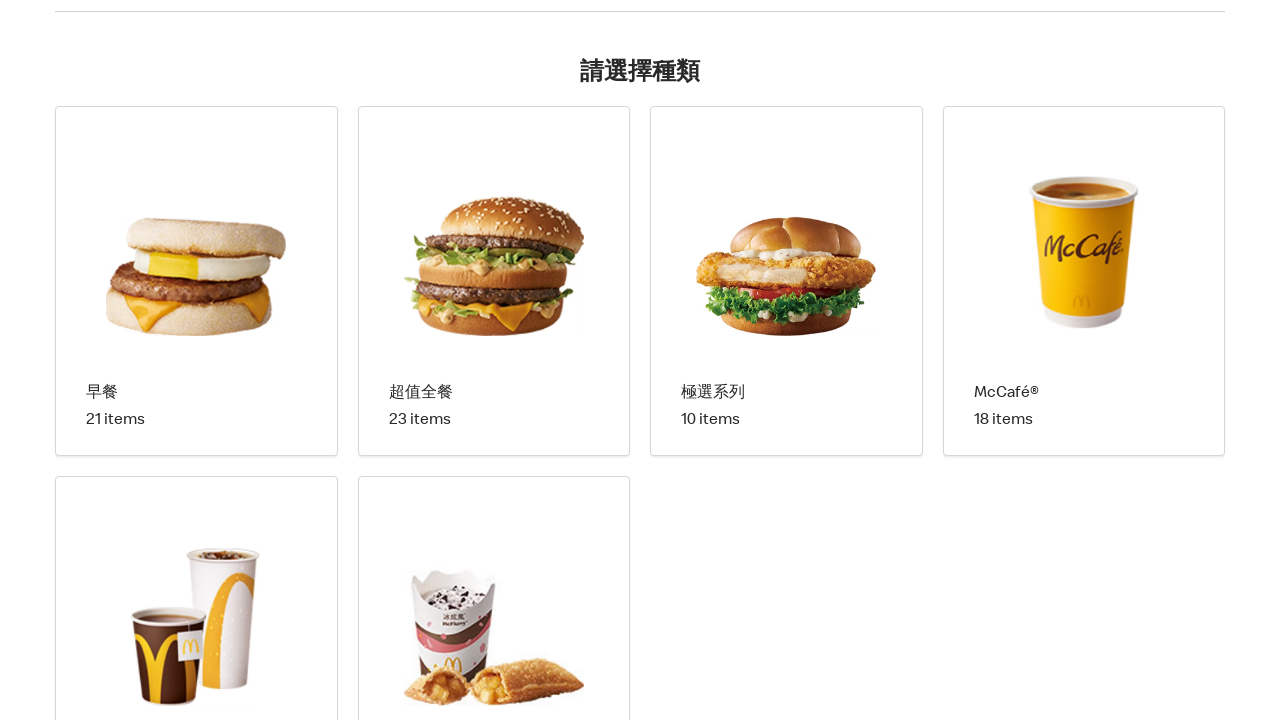

Clicked product card #3 button at (786, 281) on li.cmp-product-card >> nth=2 >> button
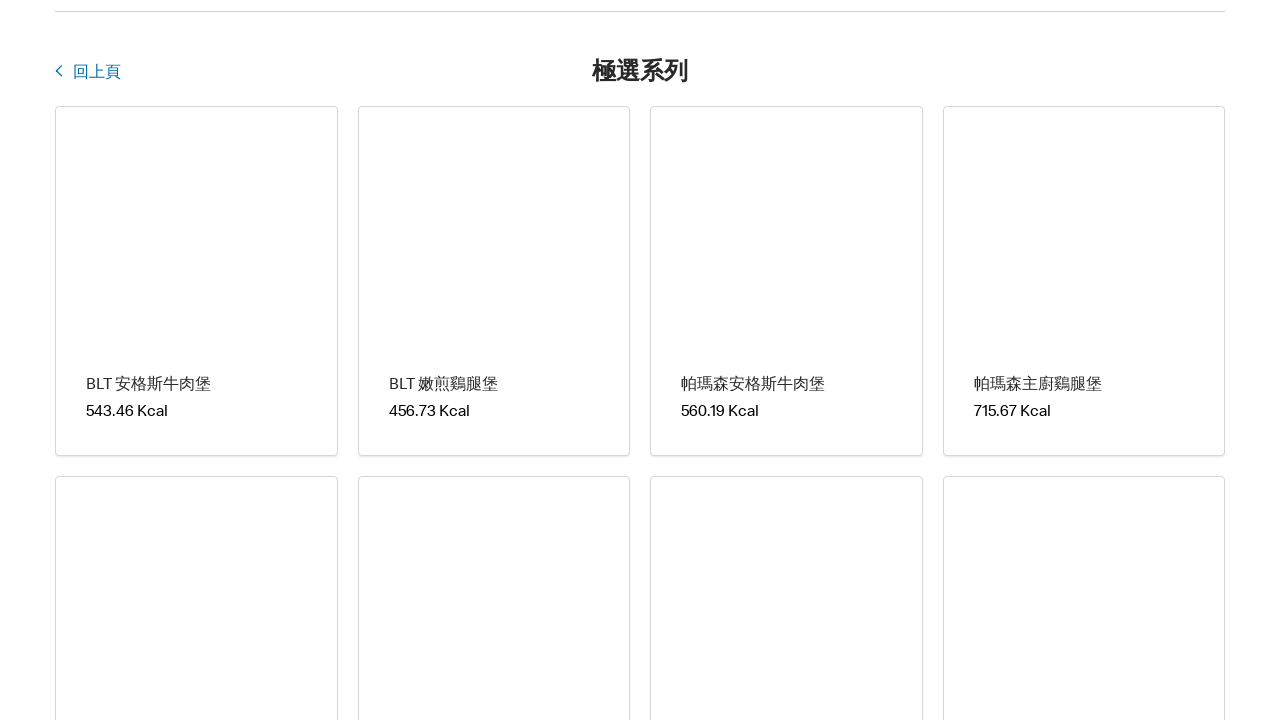

Product detail list loaded for card #3
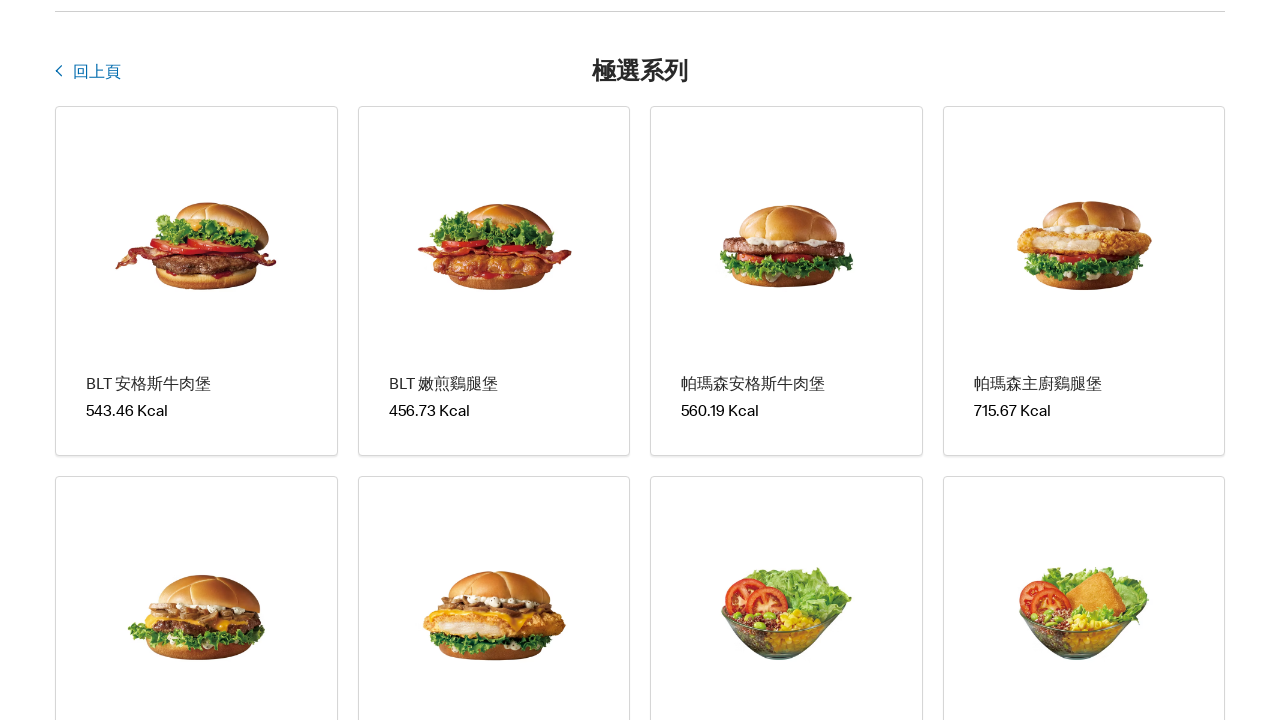

Product items displayed in detail list for card #3
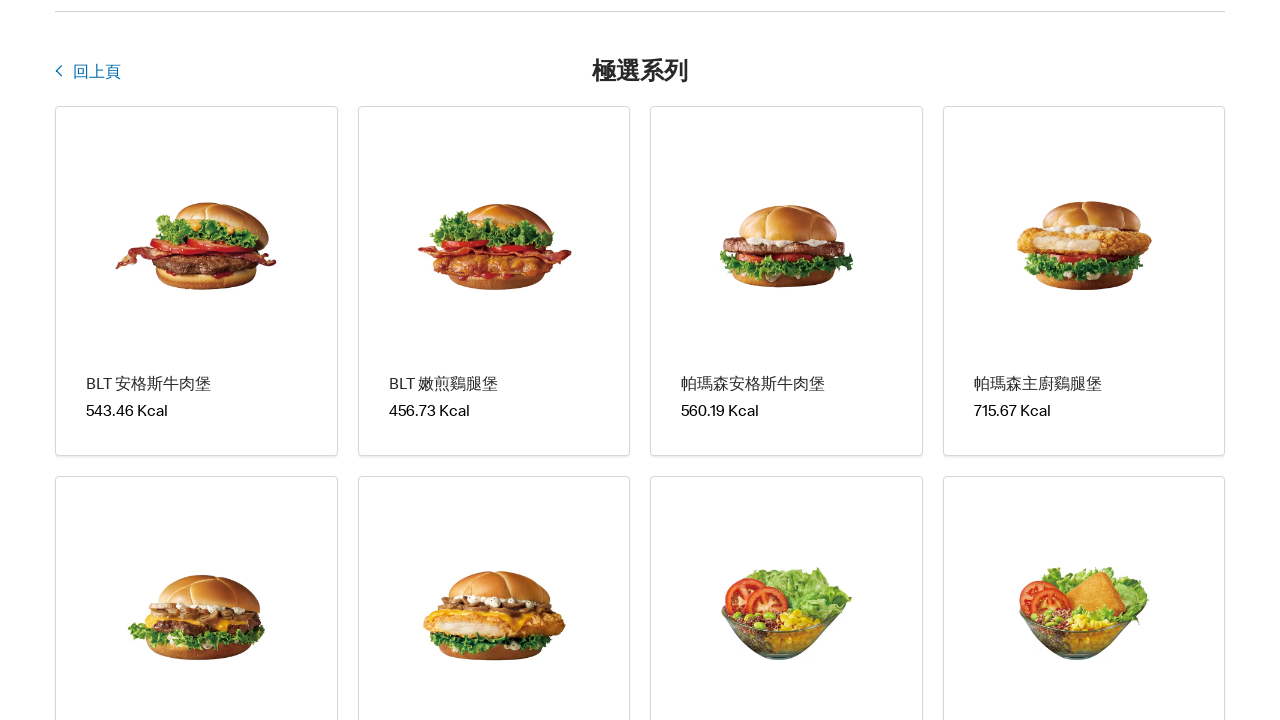

Clicked back button to return from product card #3 at (92, 74) on button.cmp-product-card-layout__navigate-button
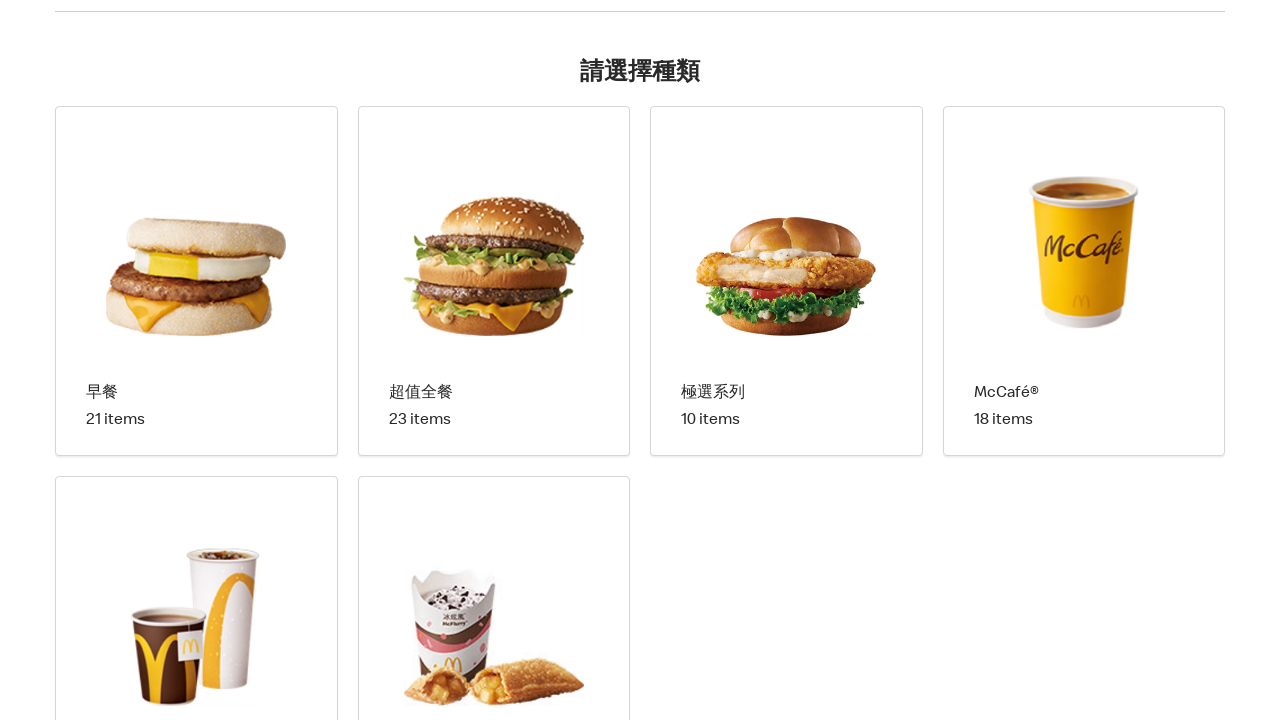

Returned to main product listing after card #3
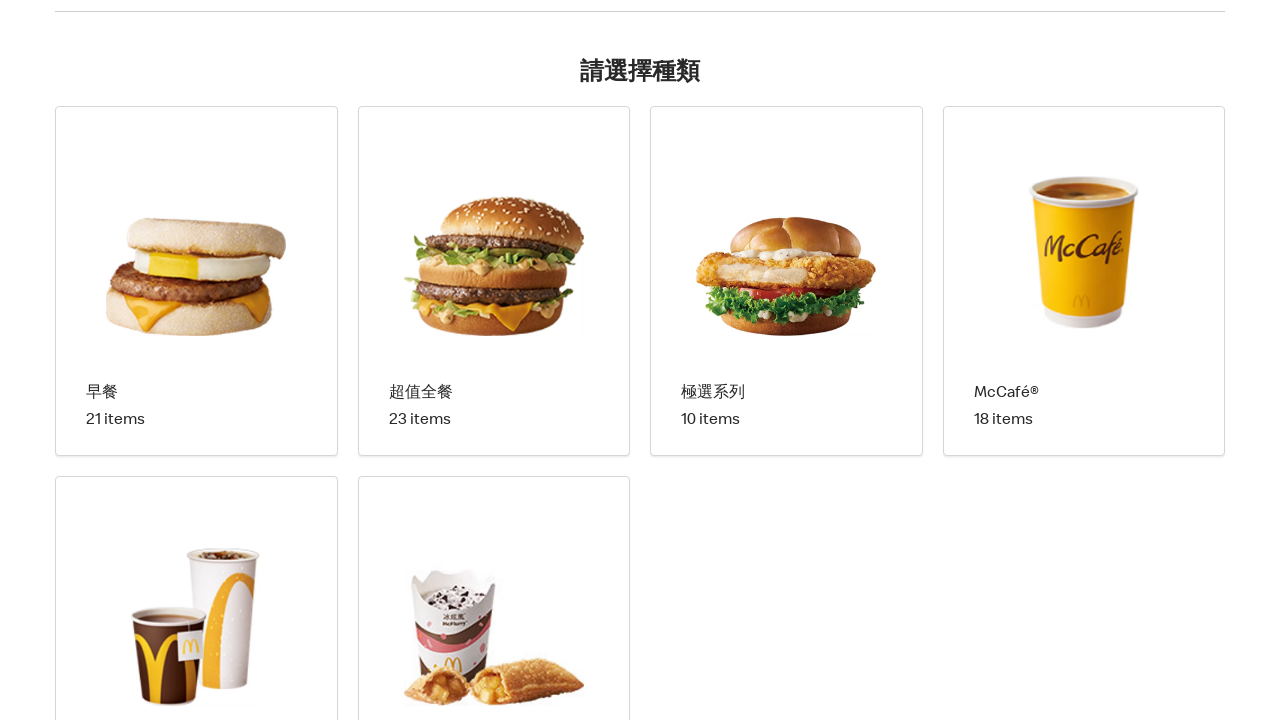

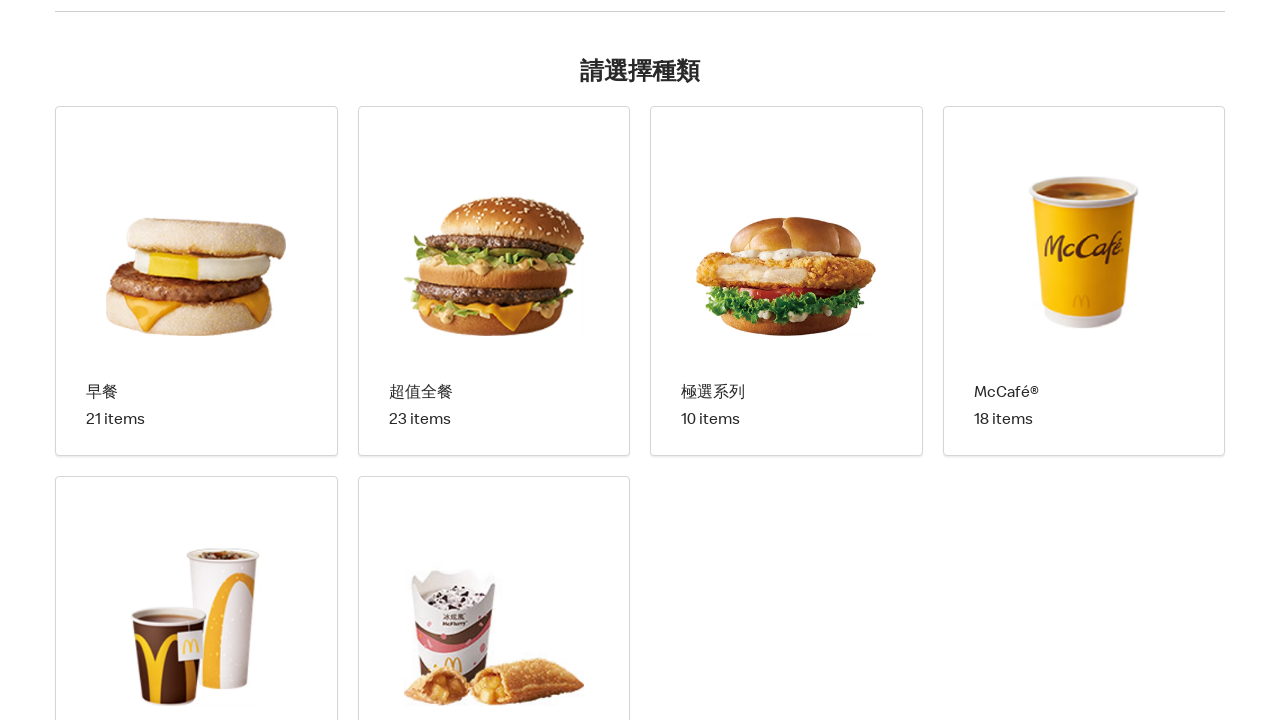